Tests drag and drop functionality by dragging column A to column B

Starting URL: https://practice.expandtesting.com/drag-and-drop

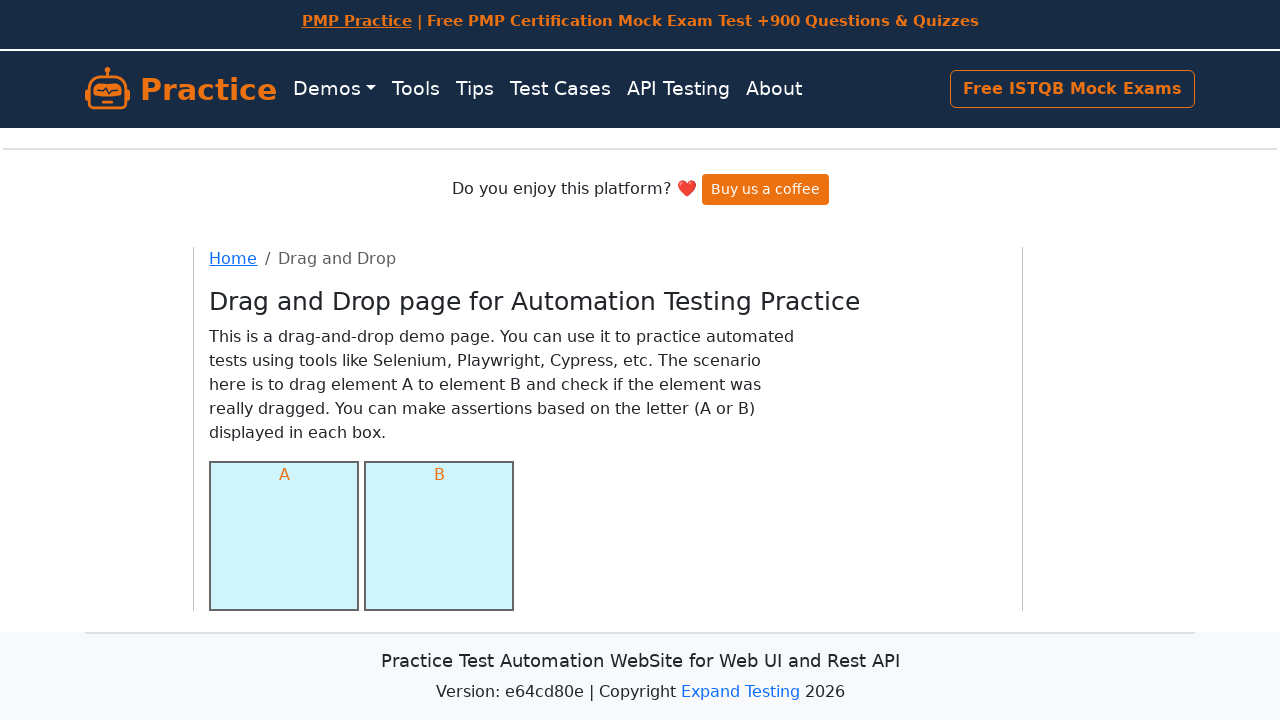

Dragged column A to column B at (439, 536)
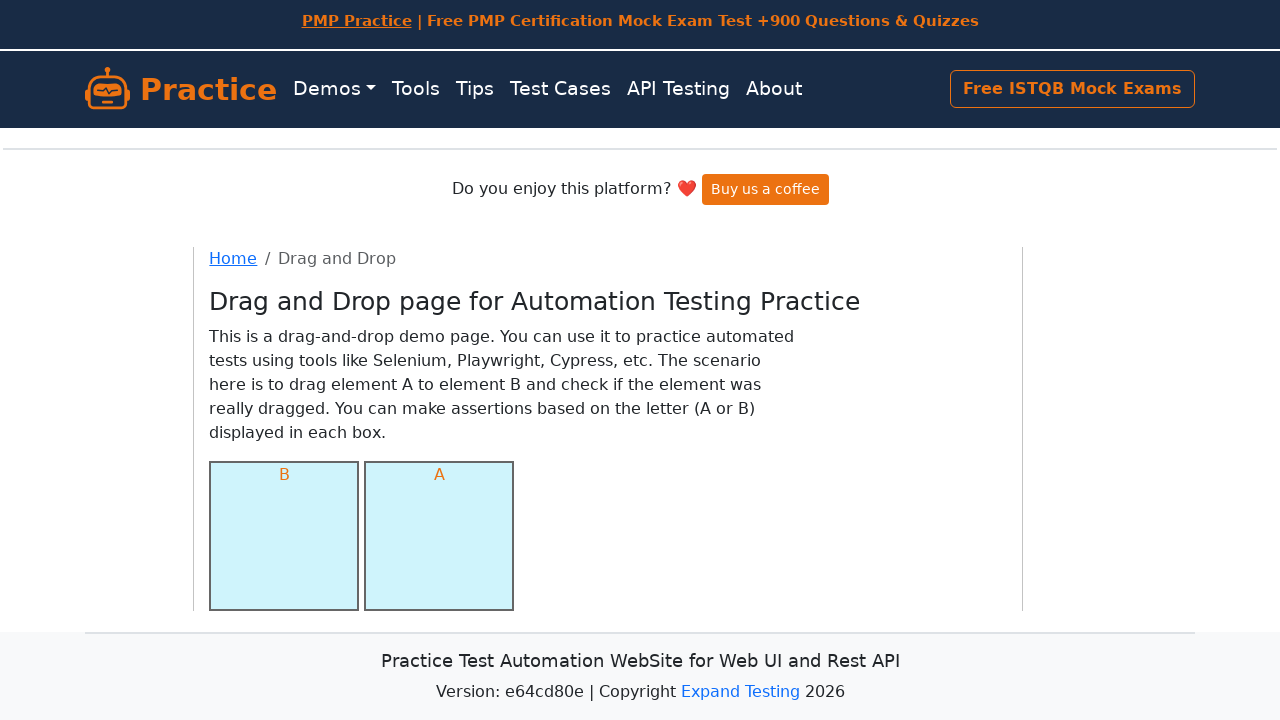

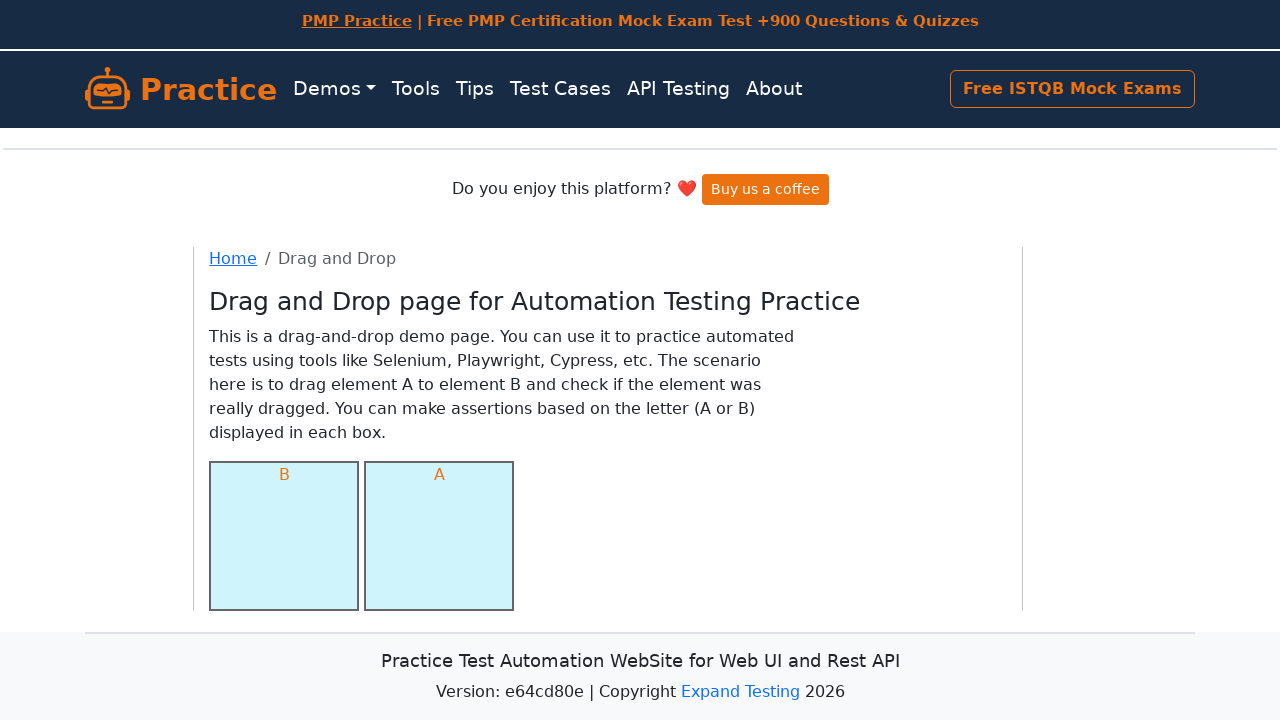